Tests clicking a specific link based on a calculated math value, then filling a form on the target page

Starting URL: http://suninjuly.github.io/find_link_text

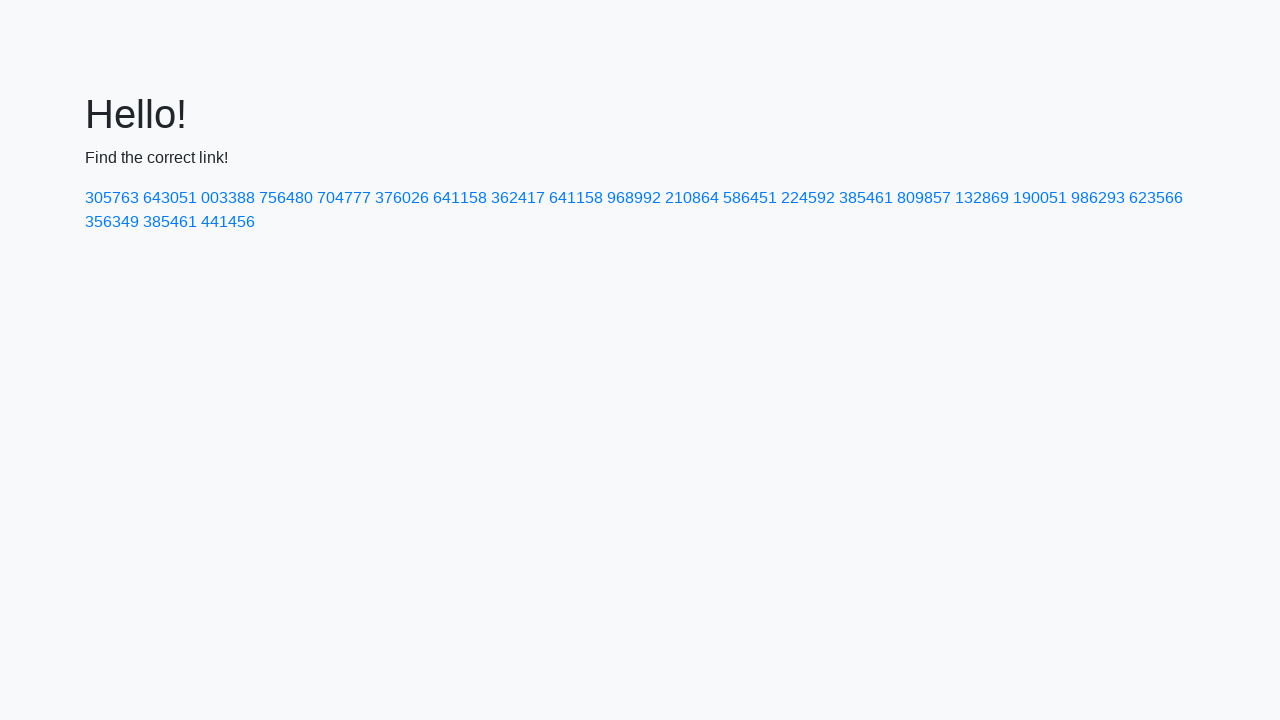

Clicked link with calculated text value '224592' at (808, 198) on a:has-text('224592')
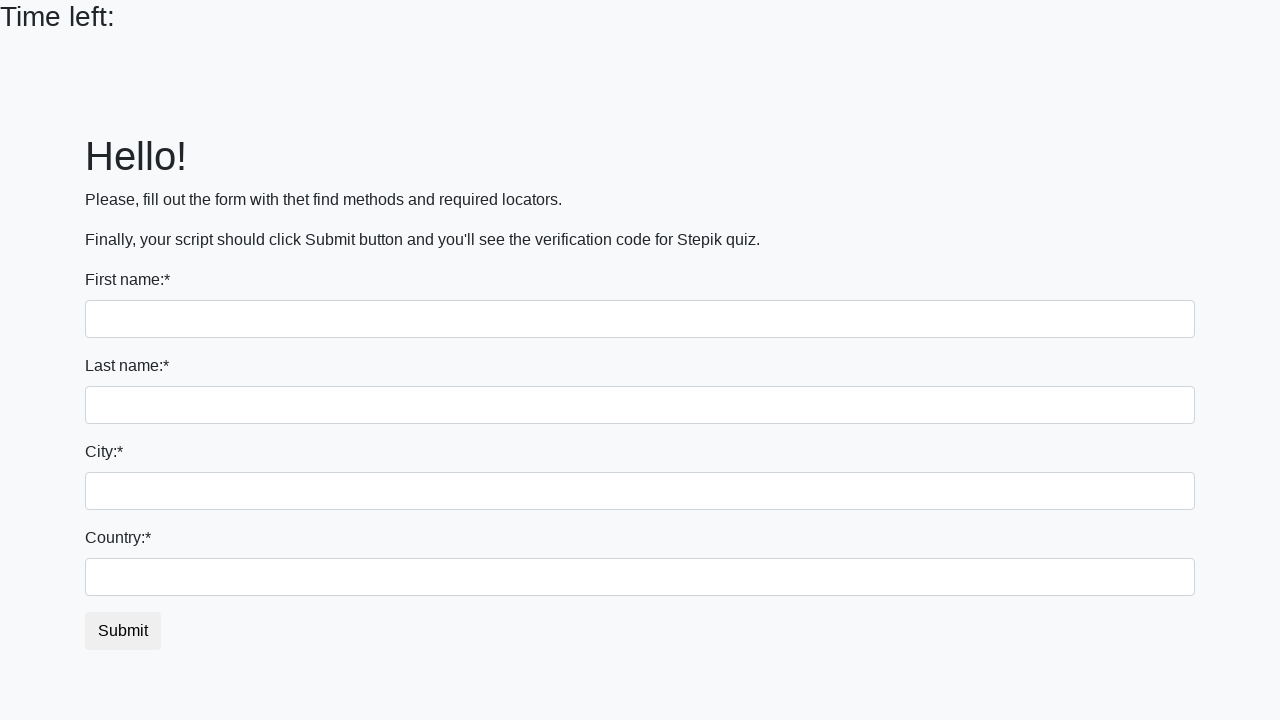

Filled first input field with 'Ivan' on input >> nth=0
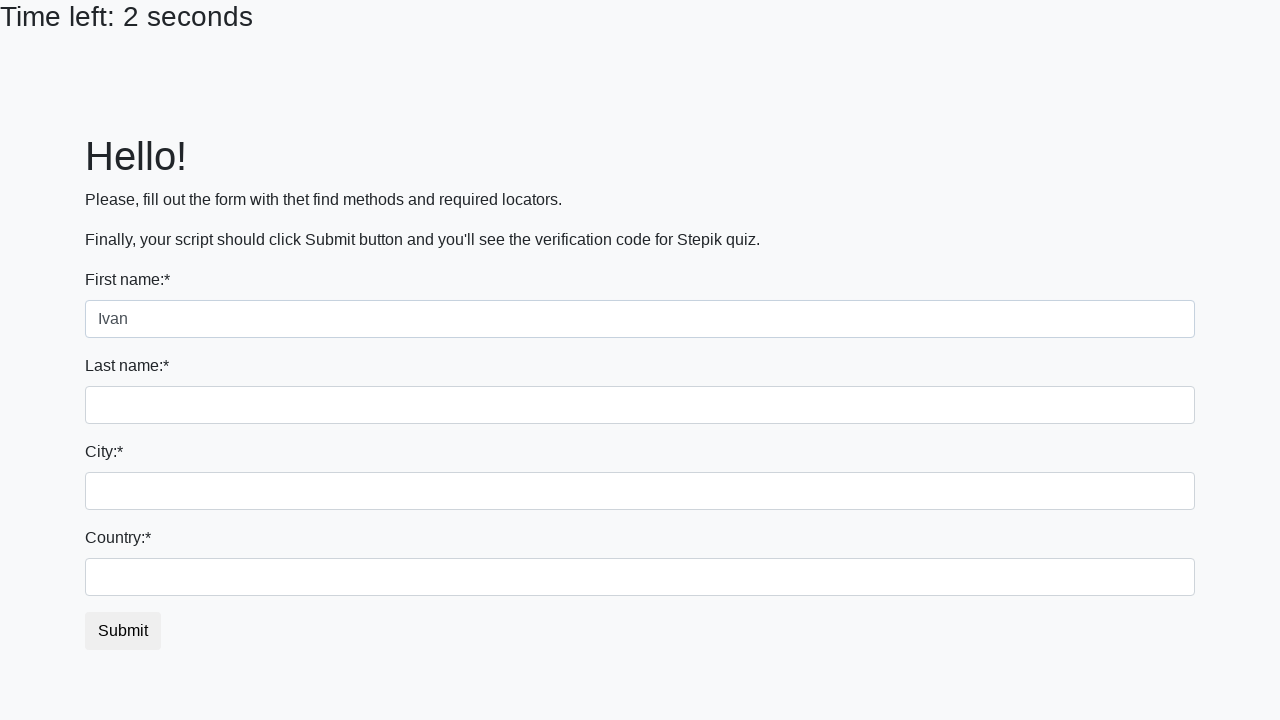

Filled last_name field with 'Petrov' on input[name='last_name']
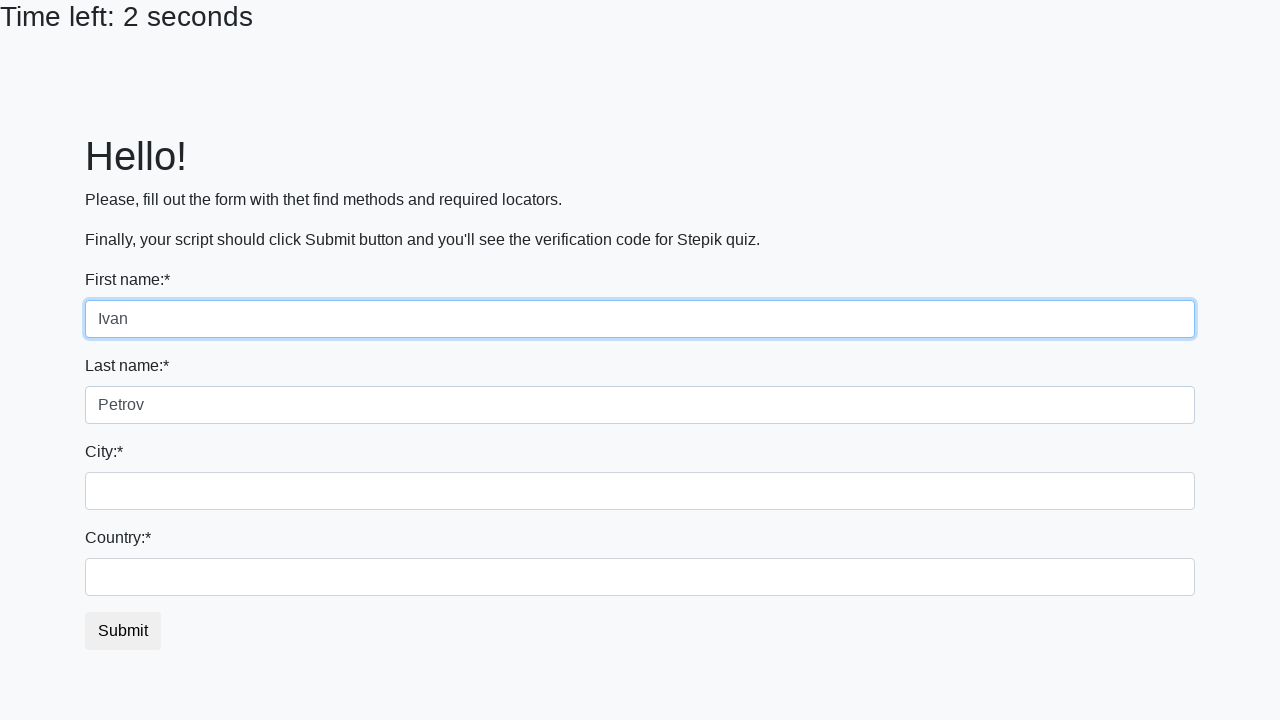

Filled city field with 'Smolensk' on input.city
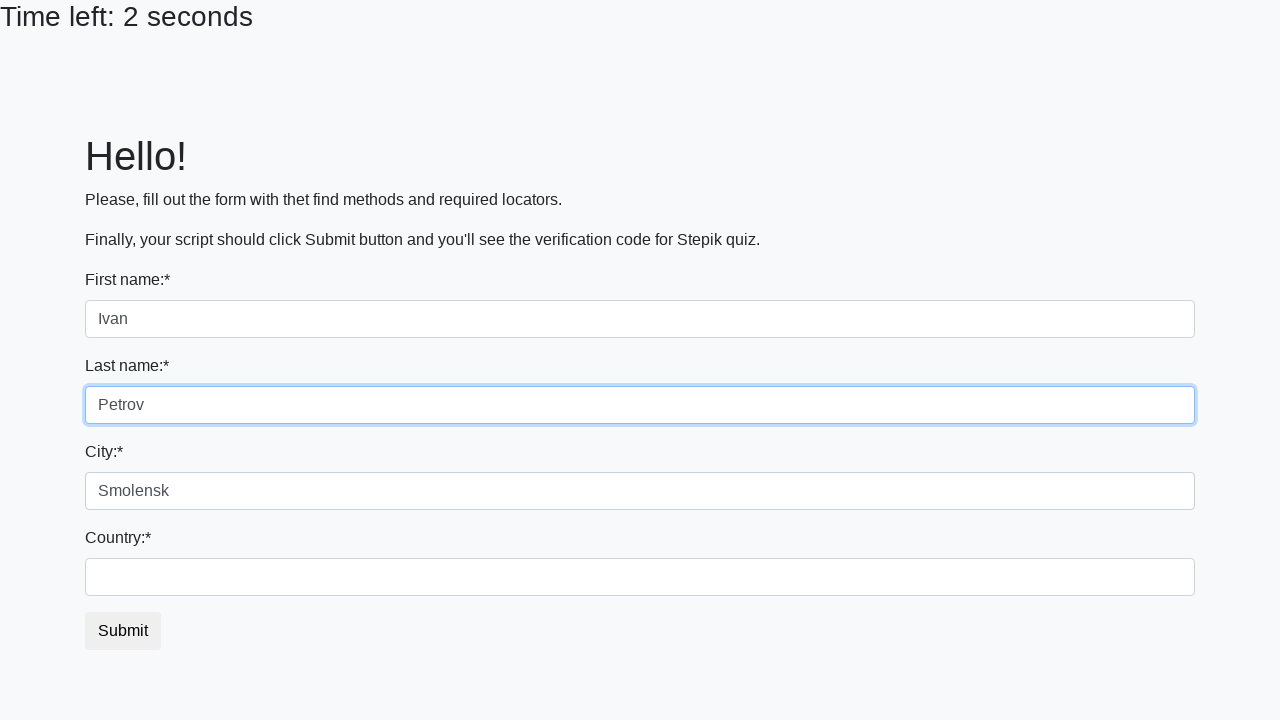

Filled country field with 'Russia' on #country
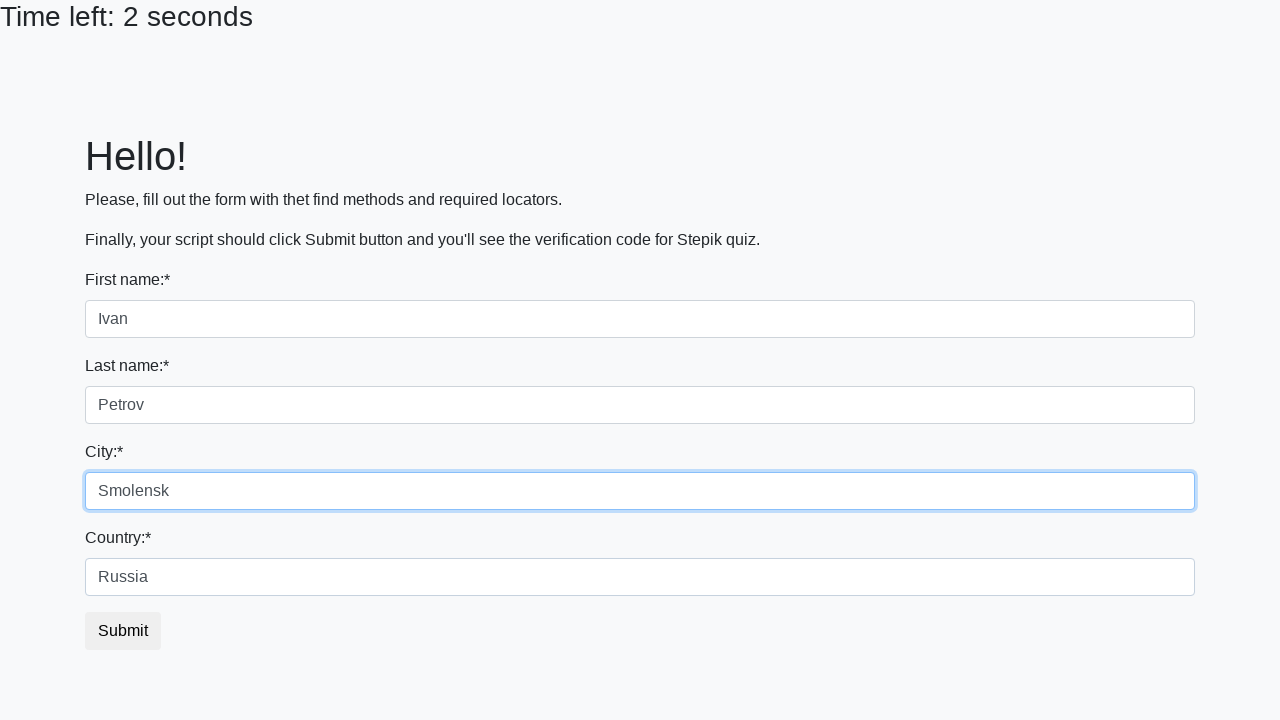

Clicked submit button at (123, 631) on button.btn
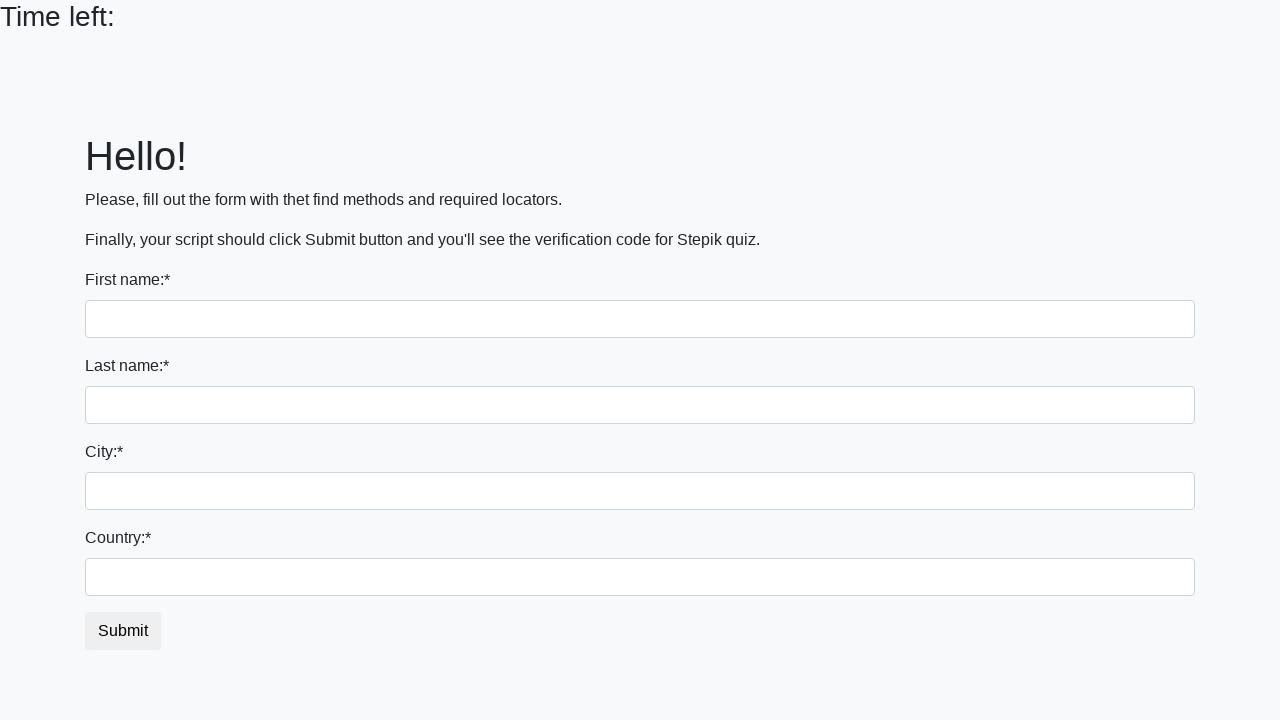

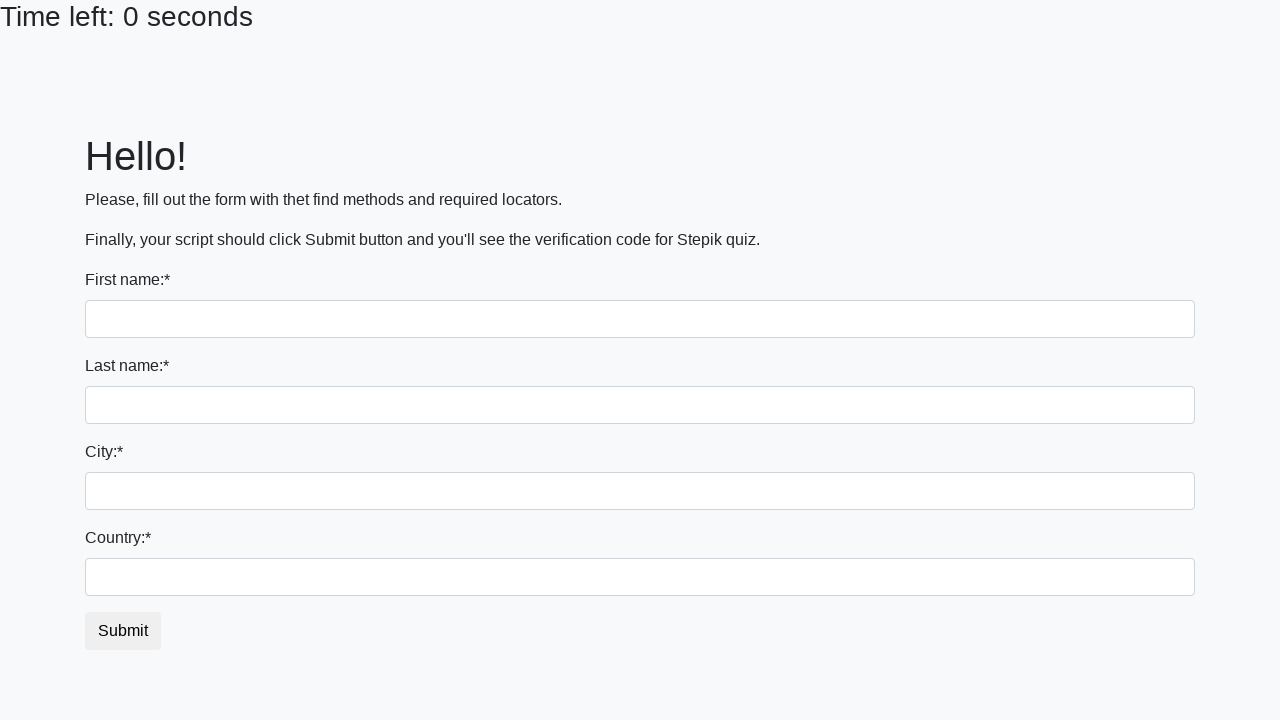